Tests radio button and checkbox selection behavior by clicking them and verifying their selected state, then clicking again to toggle.

Starting URL: https://automationfc.github.io/basic-form/index.html

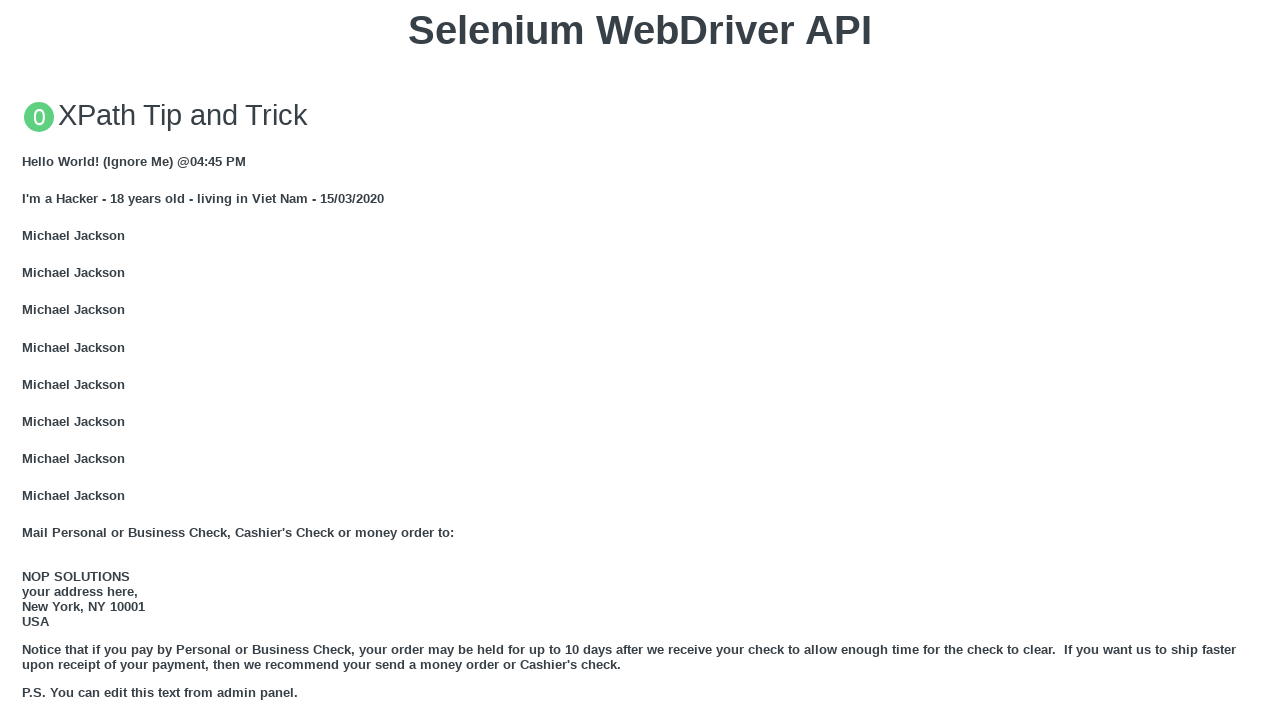

Clicked under 18 radio button to select it at (28, 360) on input#under_18
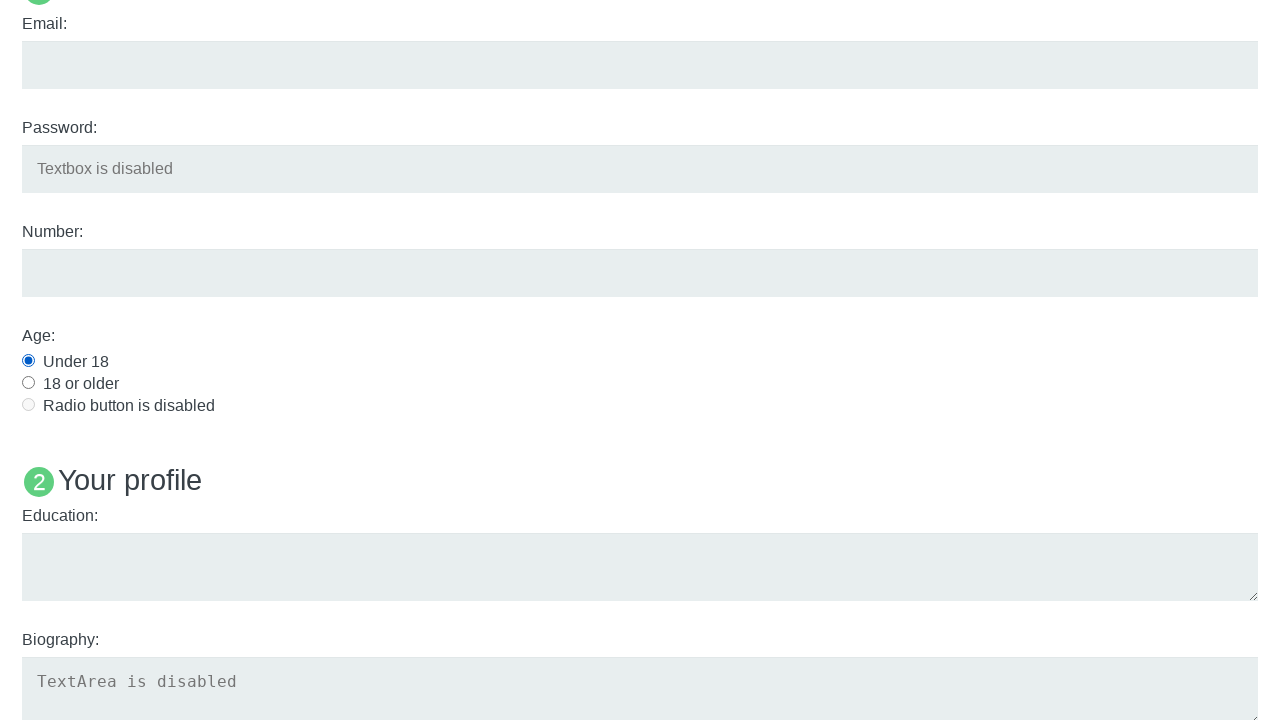

Clicked Java checkbox to select it at (28, 361) on input#java
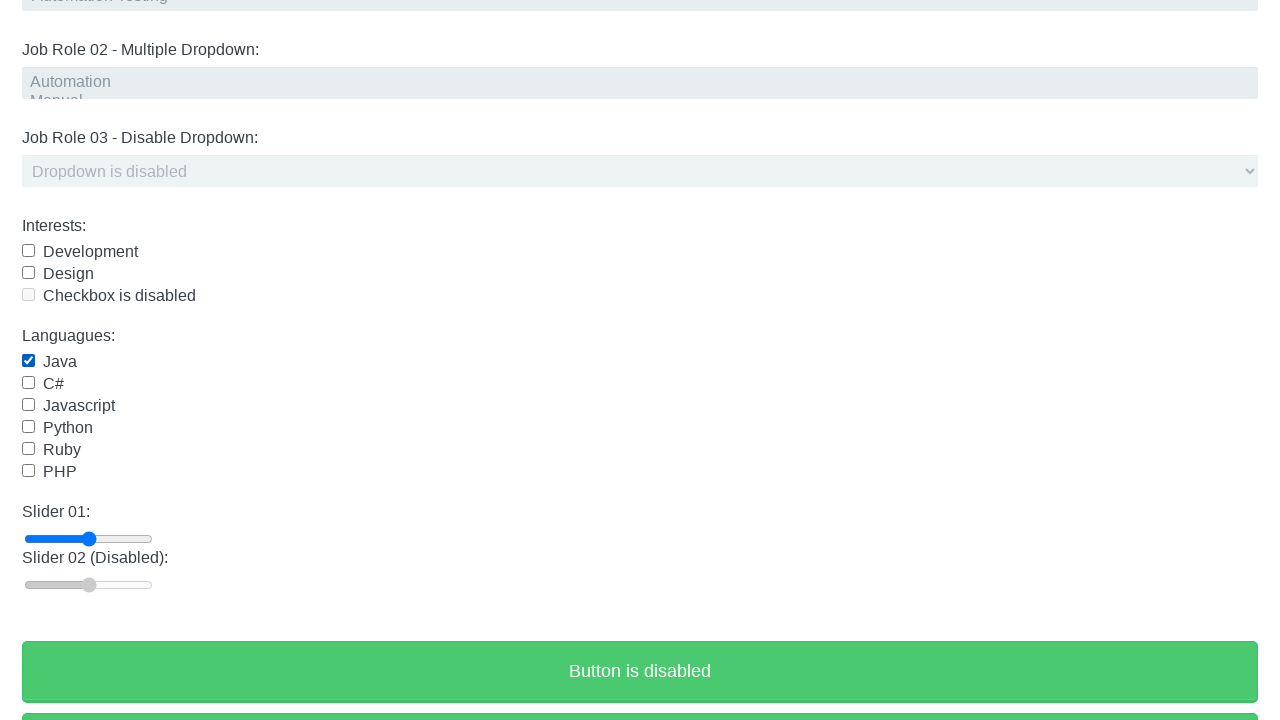

Waited 500ms to verify selection state
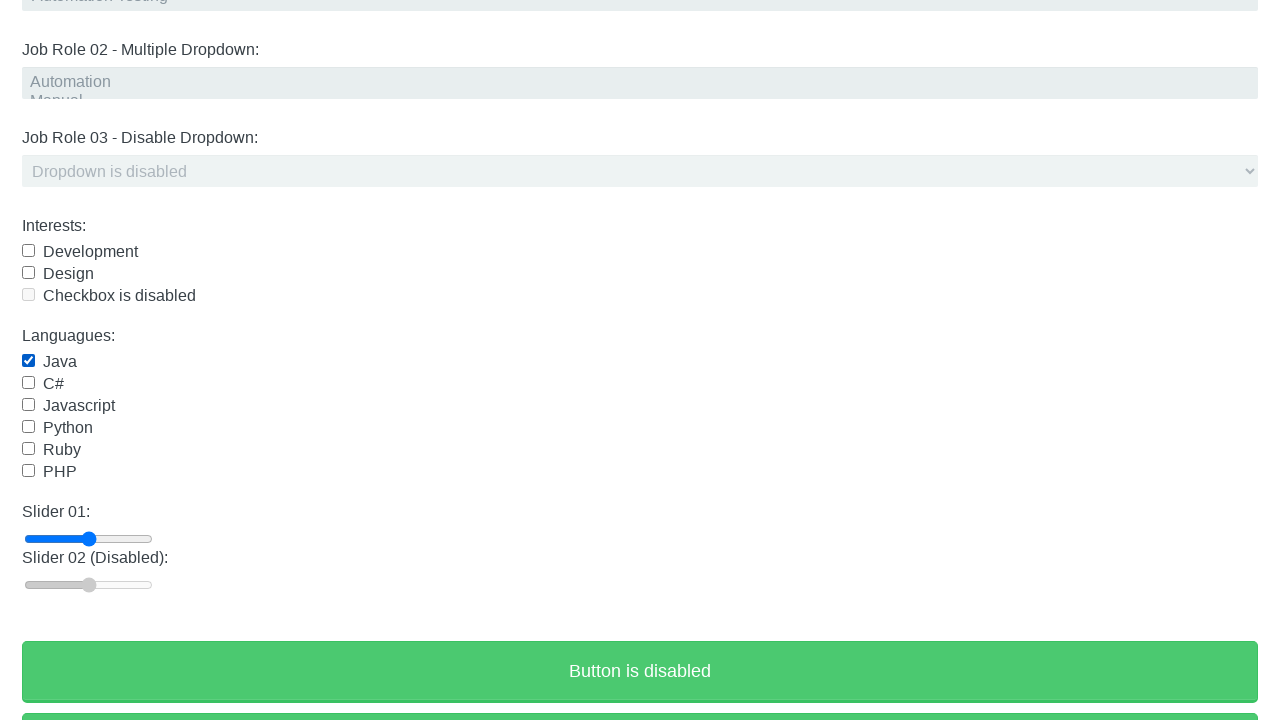

Clicked under 18 radio button again to verify toggle behavior at (28, 360) on input#under_18
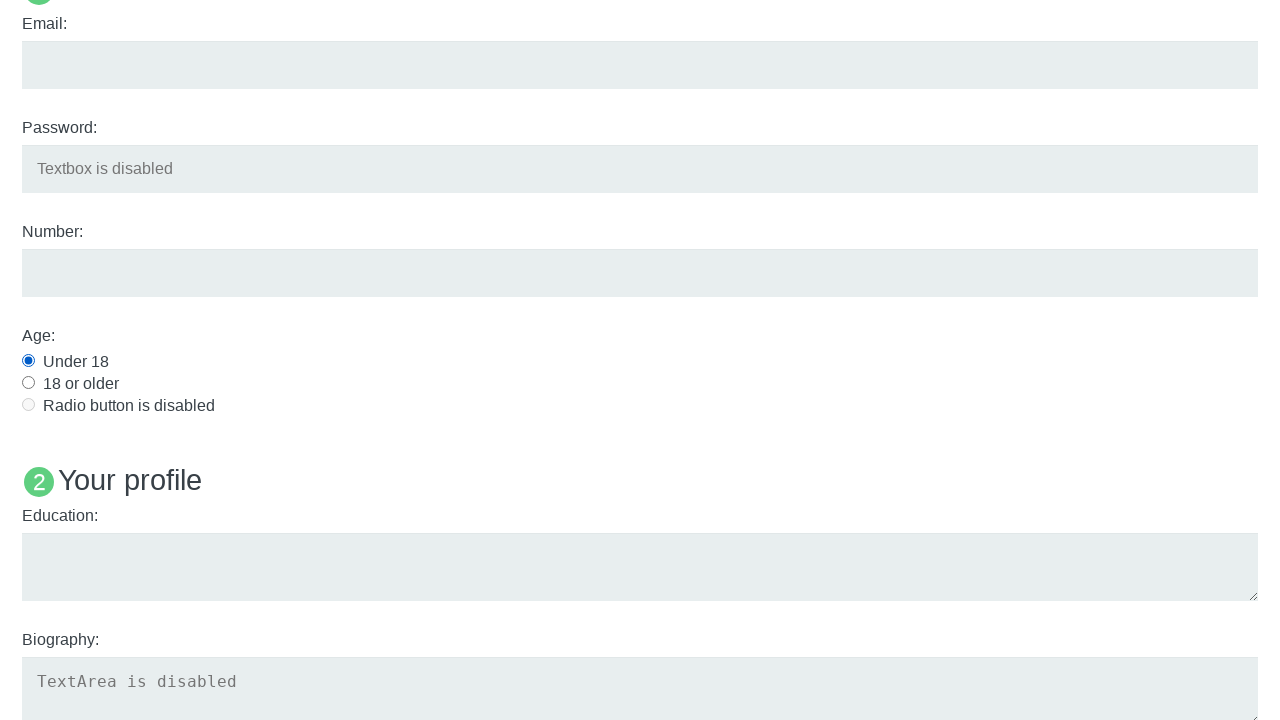

Clicked Java checkbox again to toggle it at (28, 361) on input#java
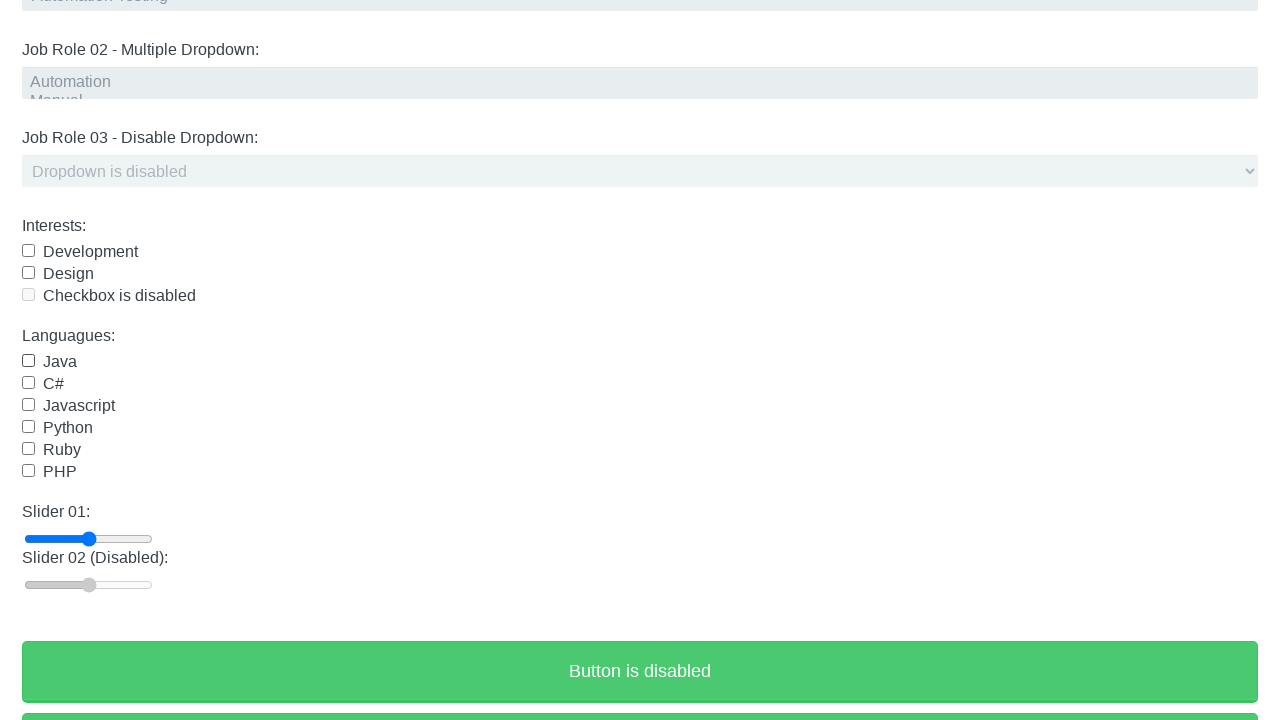

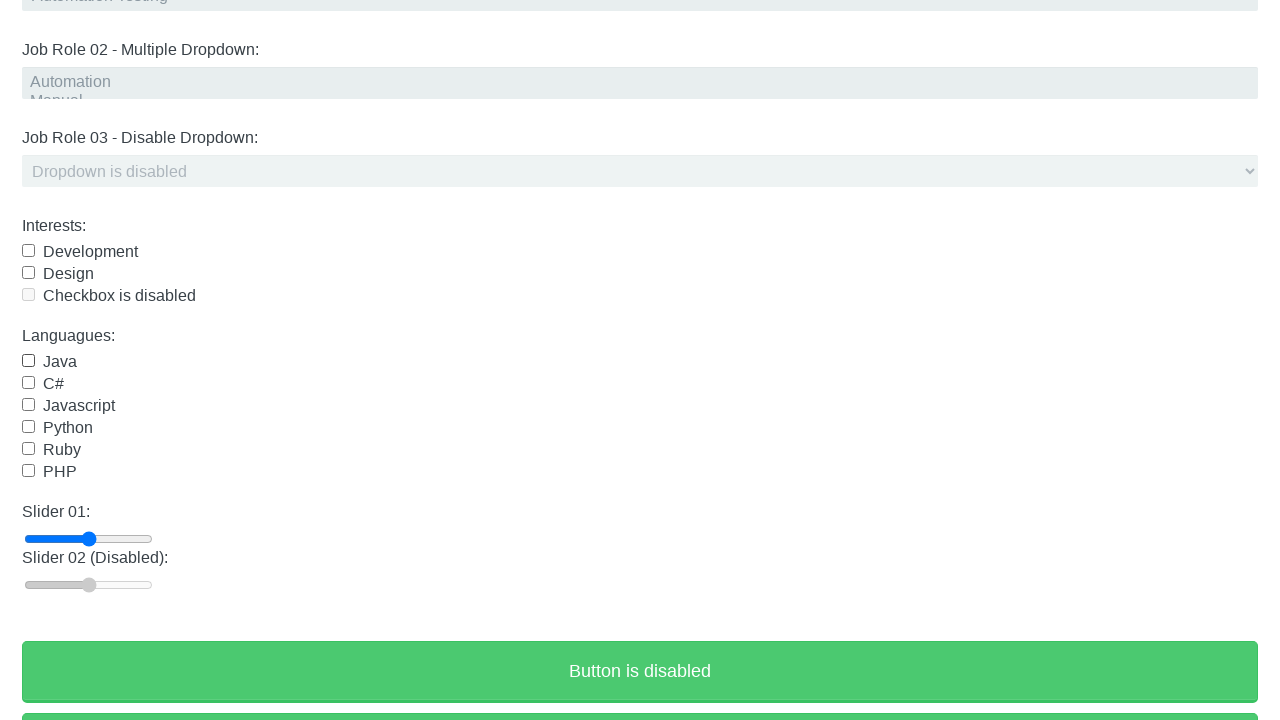